Tests radio button selection on demoqa.com by clicking Yes and Impressive radio buttons and verifying the selection text updates

Starting URL: https://demoqa.com/radio-button

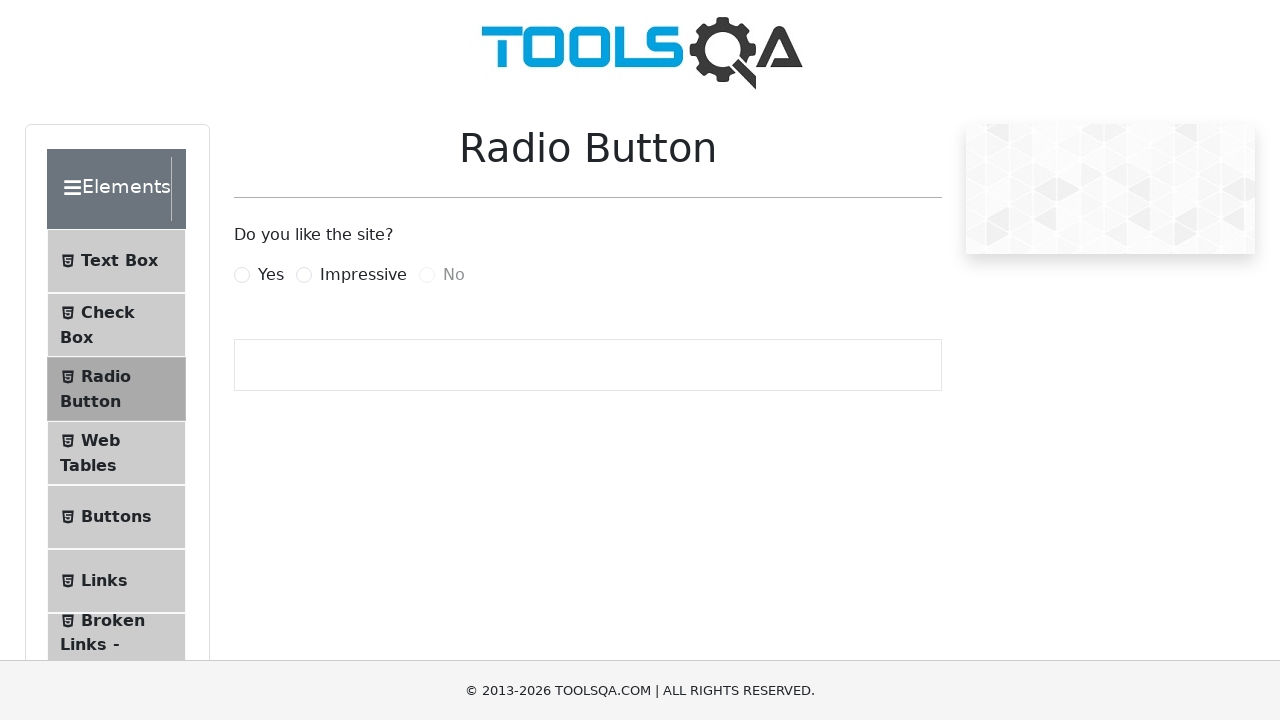

Clicked 'Yes' radio button at (271, 275) on label:has-text('Yes')
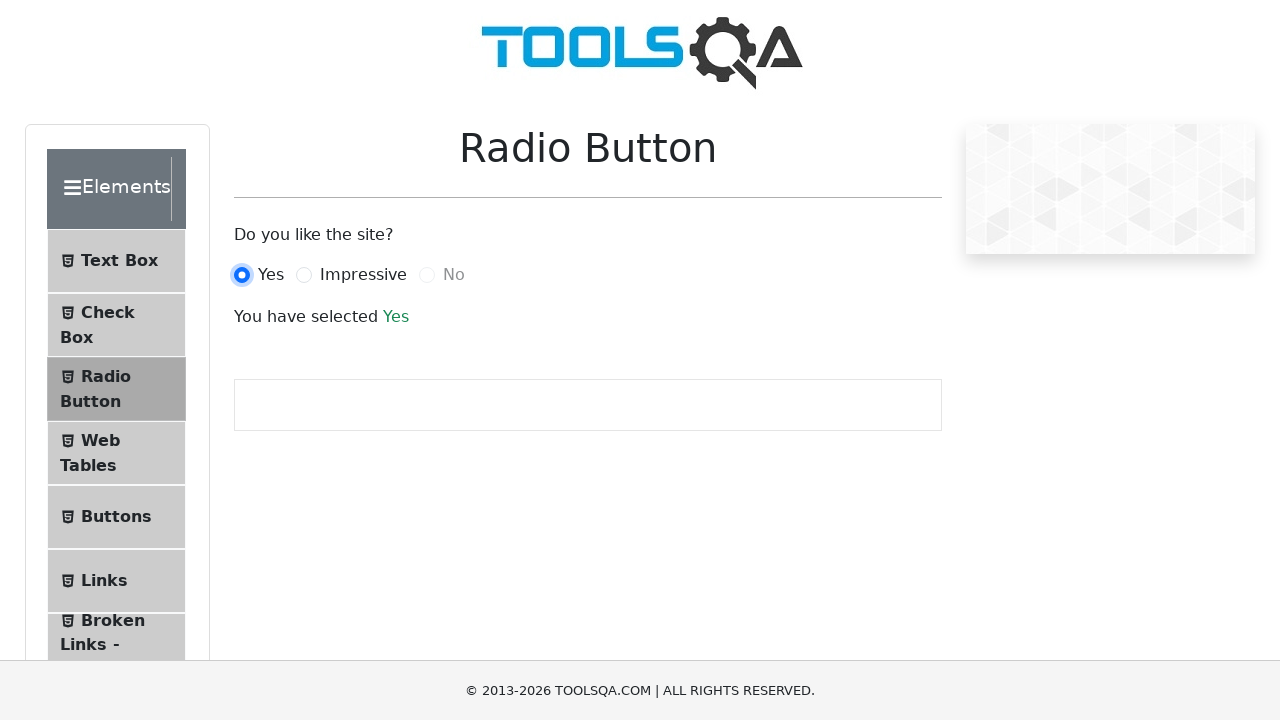

Verified 'You have selected Yes' text appeared
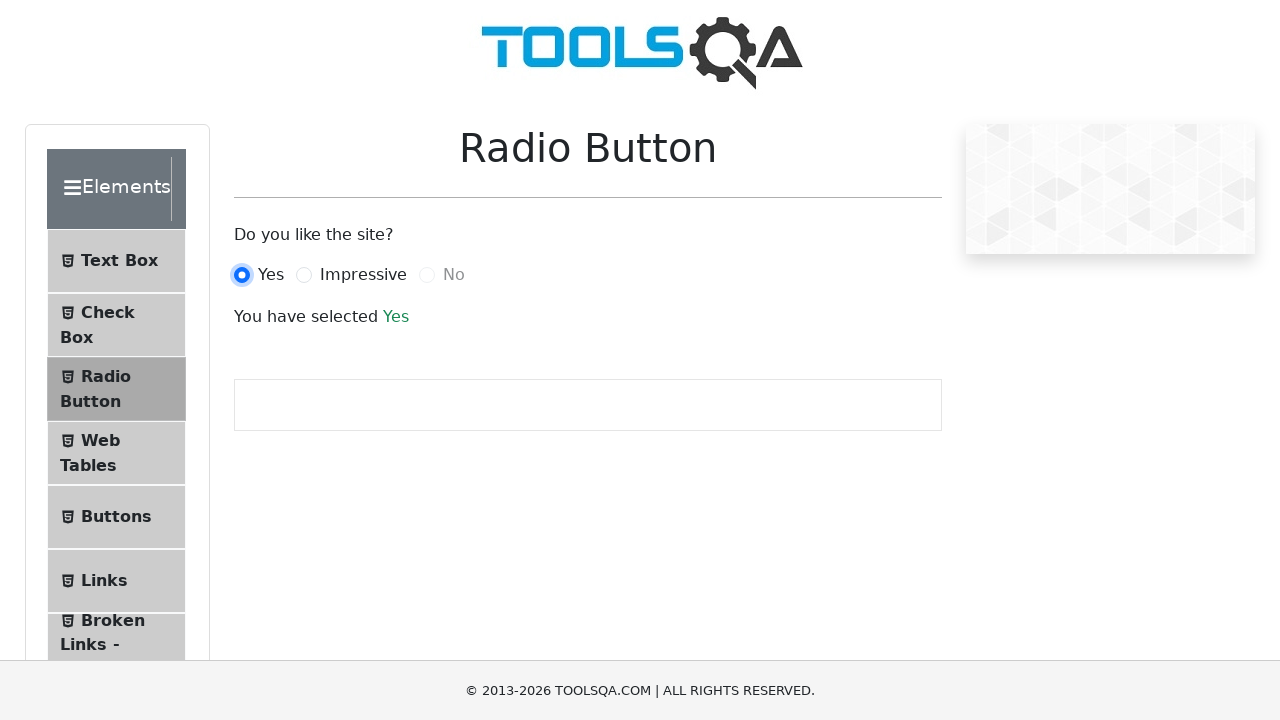

Clicked 'Impressive' radio button at (363, 275) on label:has-text('Impressive')
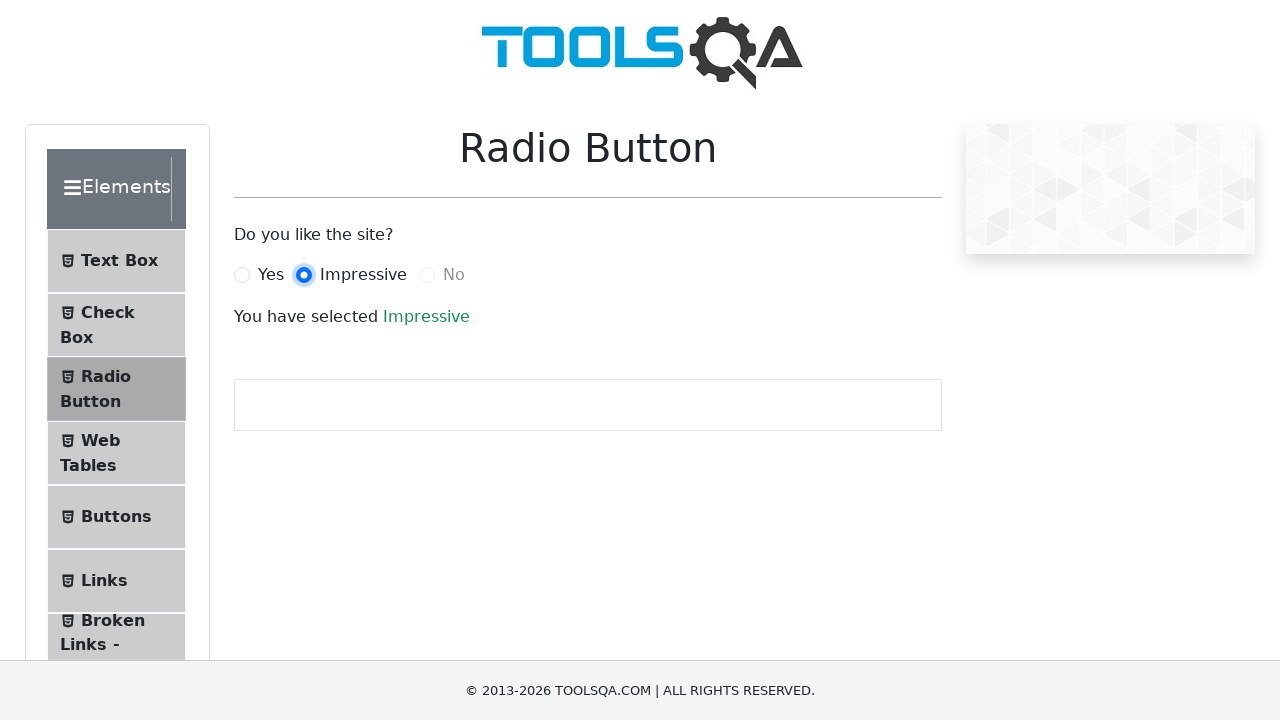

Verified 'You have selected Impressive' text appeared
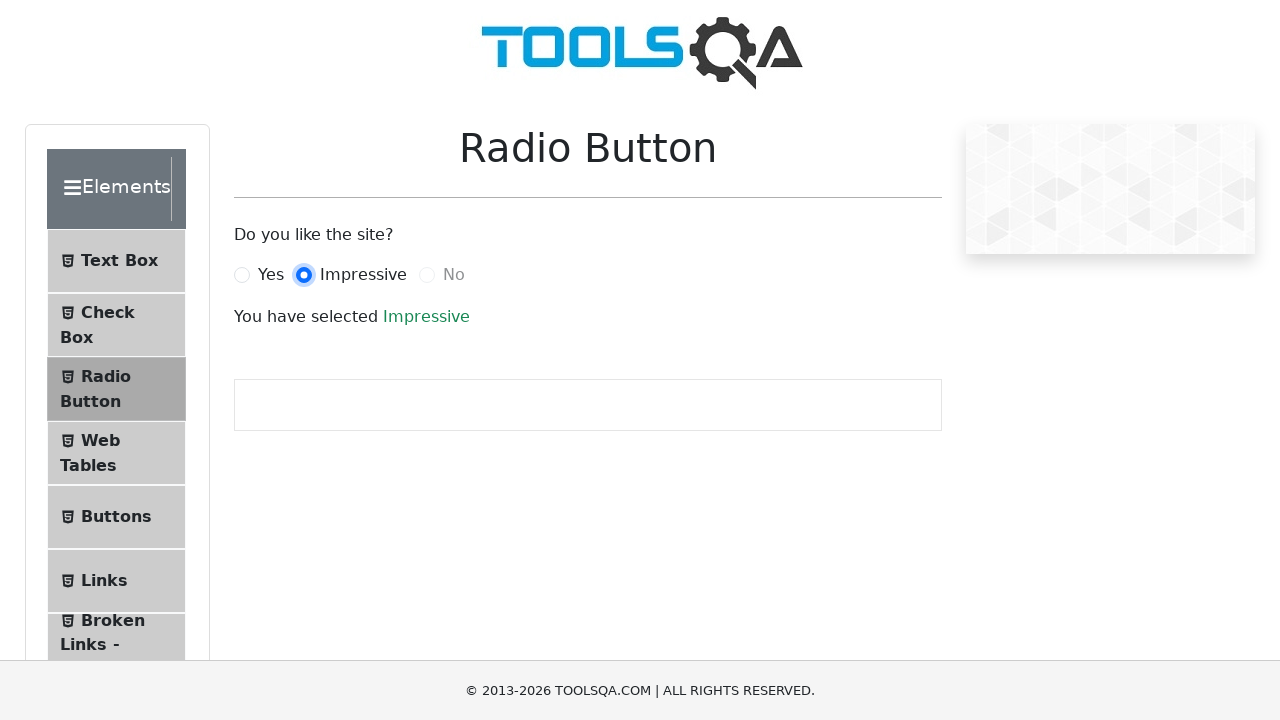

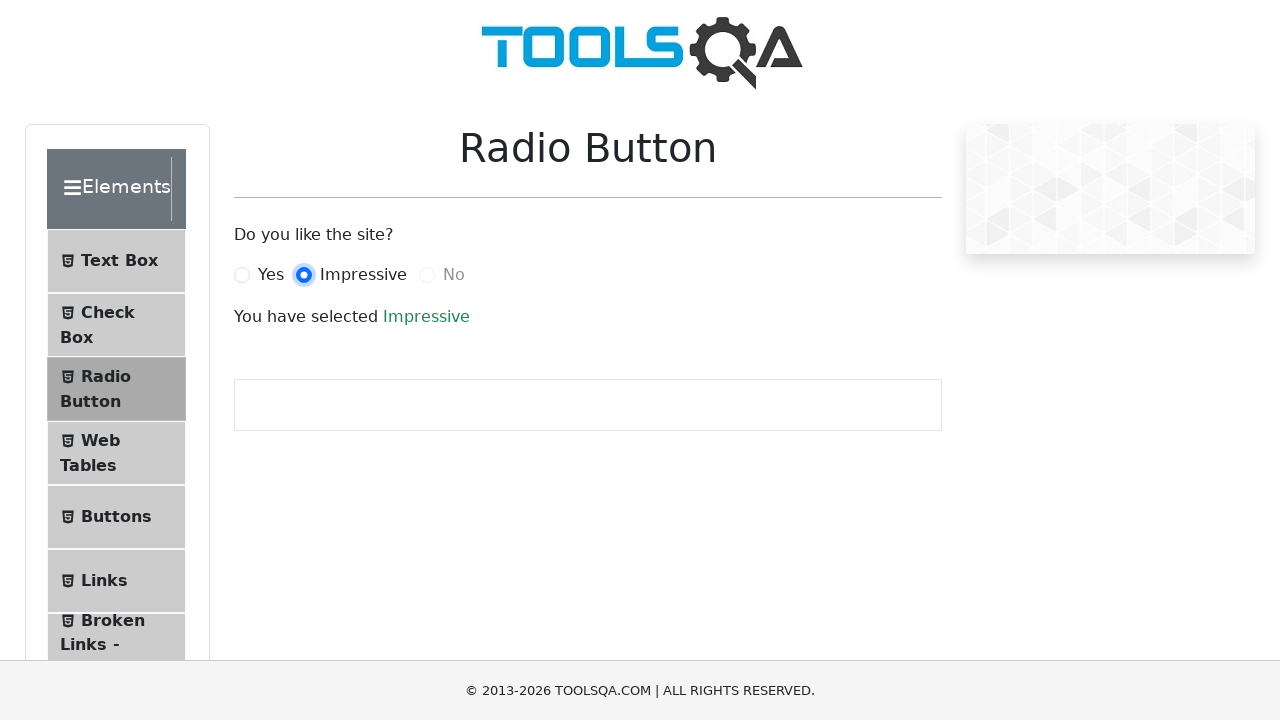